Tests keyboard actions by typing text in a textarea, then using Ctrl+A to select all, Ctrl+C to copy, Tab to move to next field, and Ctrl+V to paste the copied text.

Starting URL: https://text-compare.com/

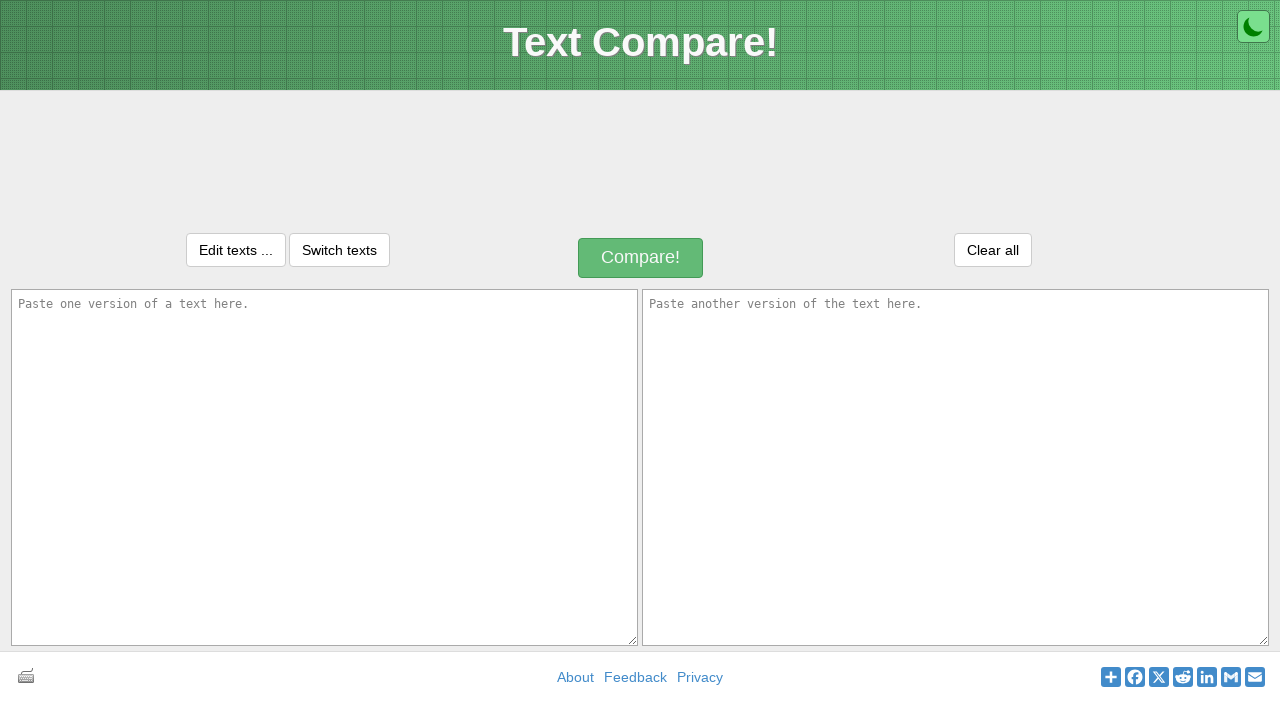

Filled first textarea with 'Welcome to selenium' on textarea#inputText1
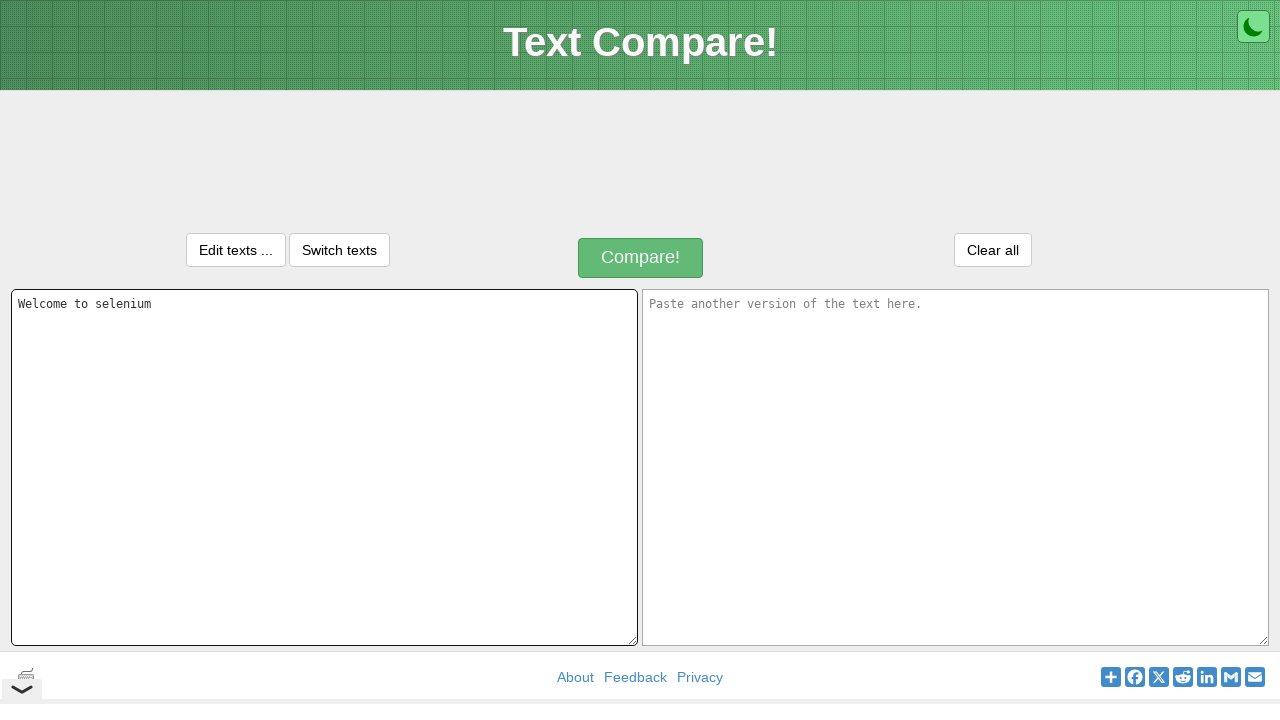

Clicked on first textarea to ensure focus at (324, 467) on textarea#inputText1
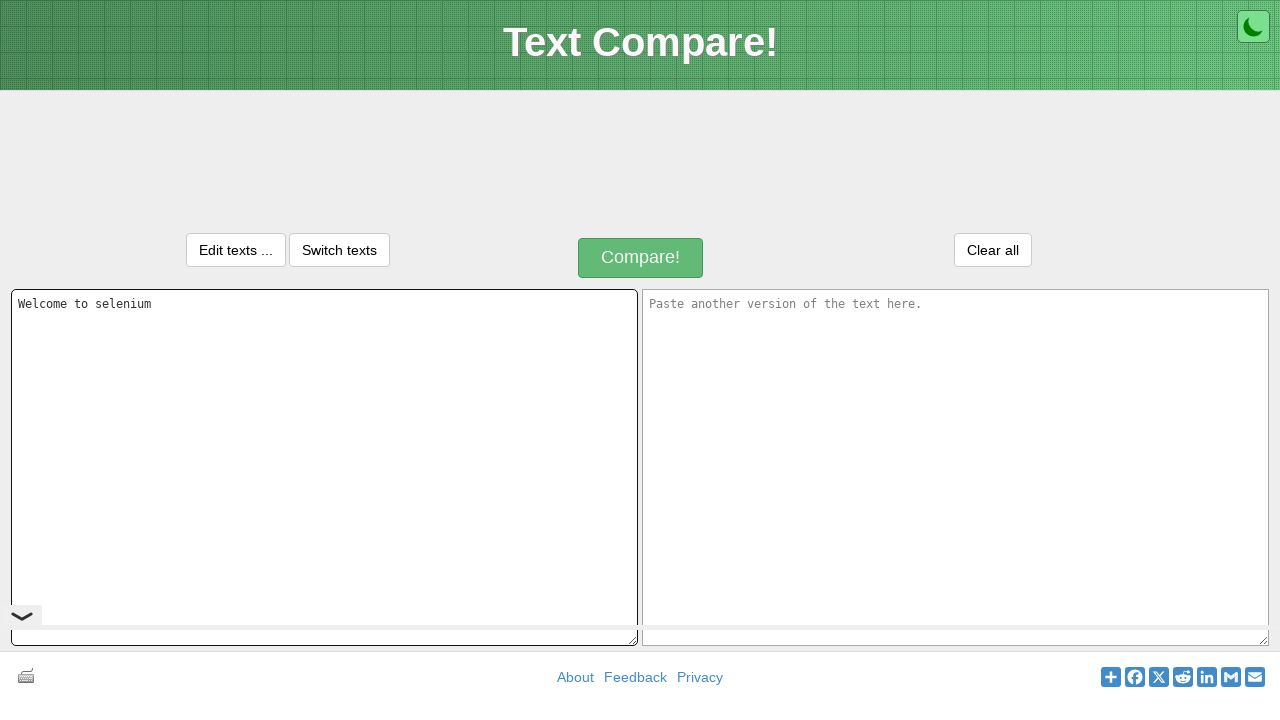

Pressed Ctrl+A to select all text in textarea
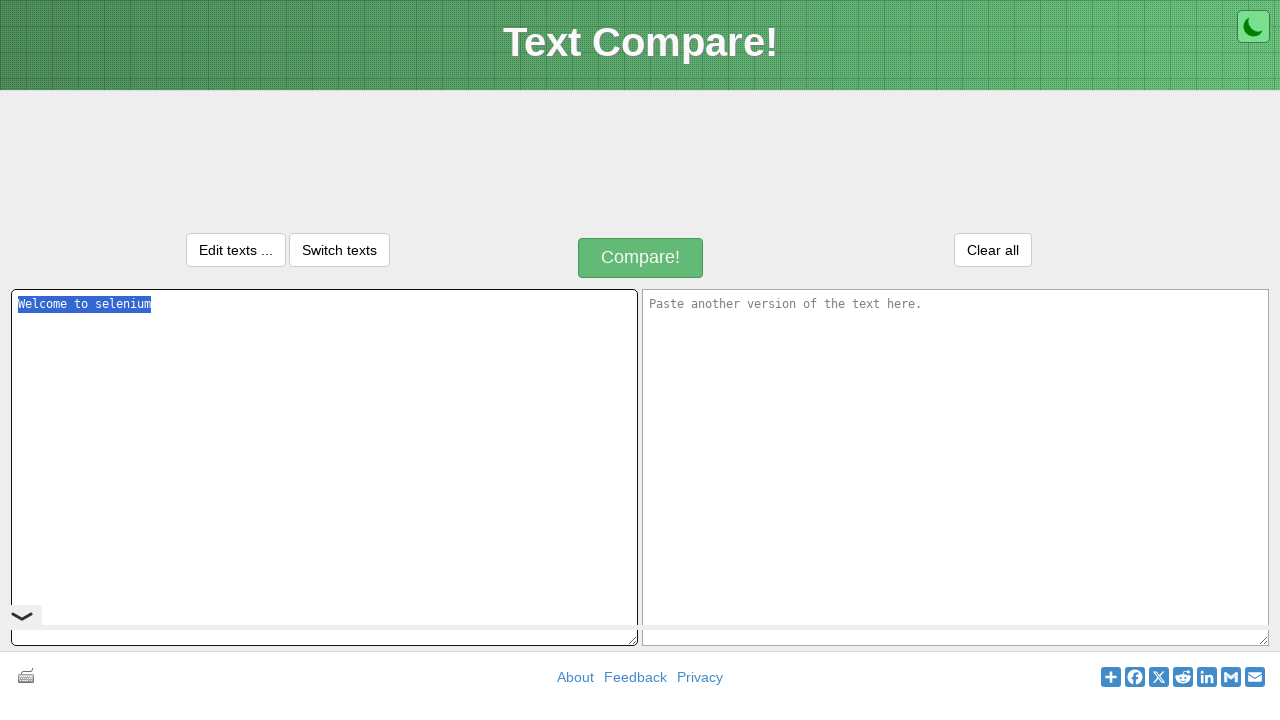

Pressed Ctrl+C to copy selected text
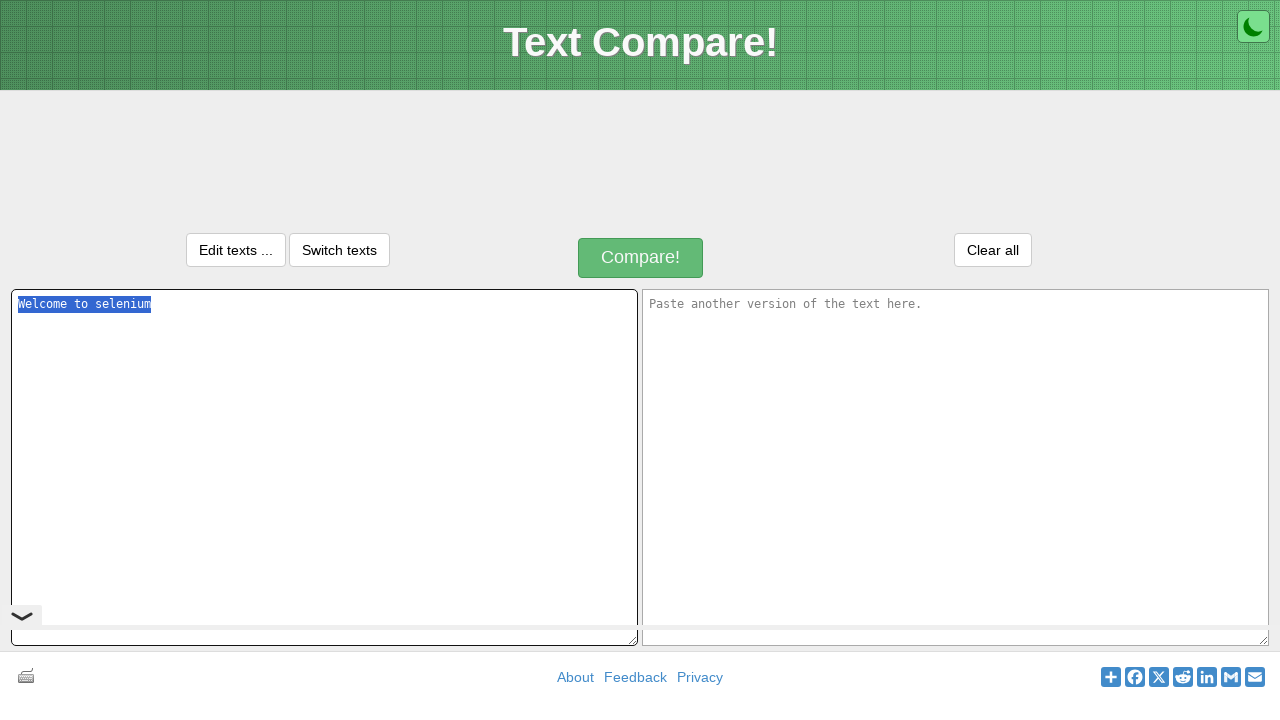

Pressed Tab to move to next field
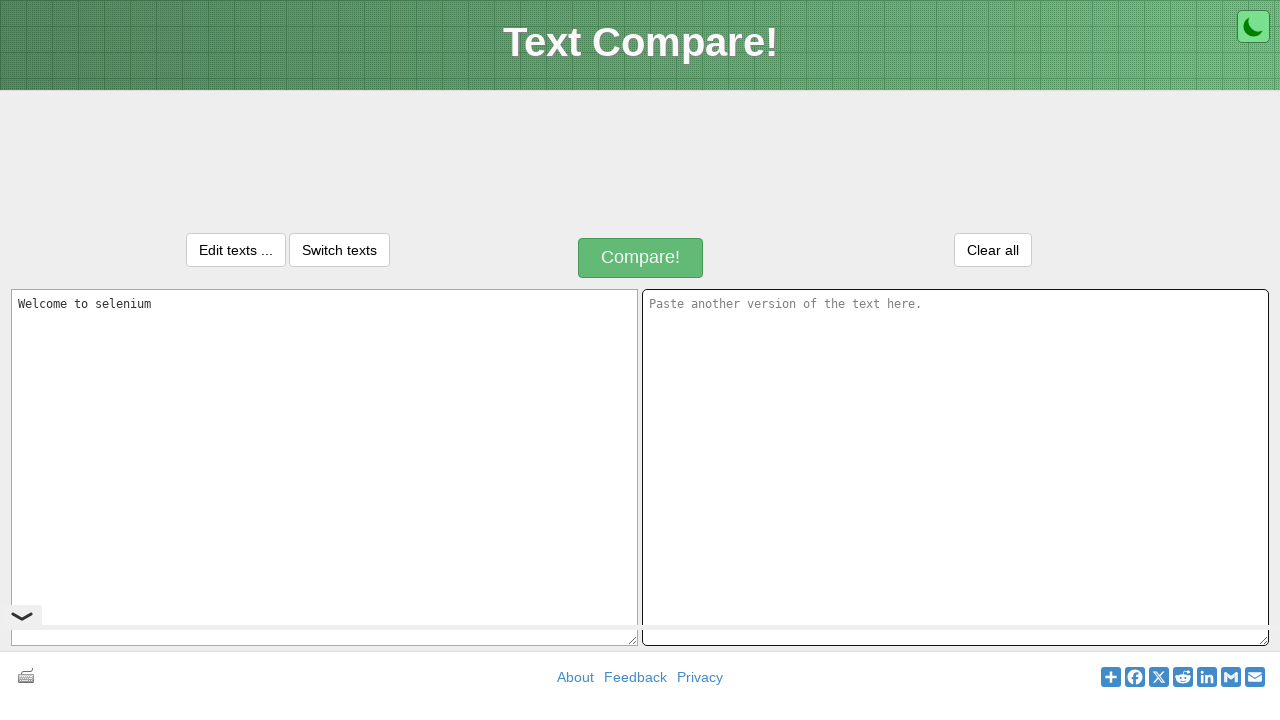

Pressed Ctrl+V to paste copied text into second field
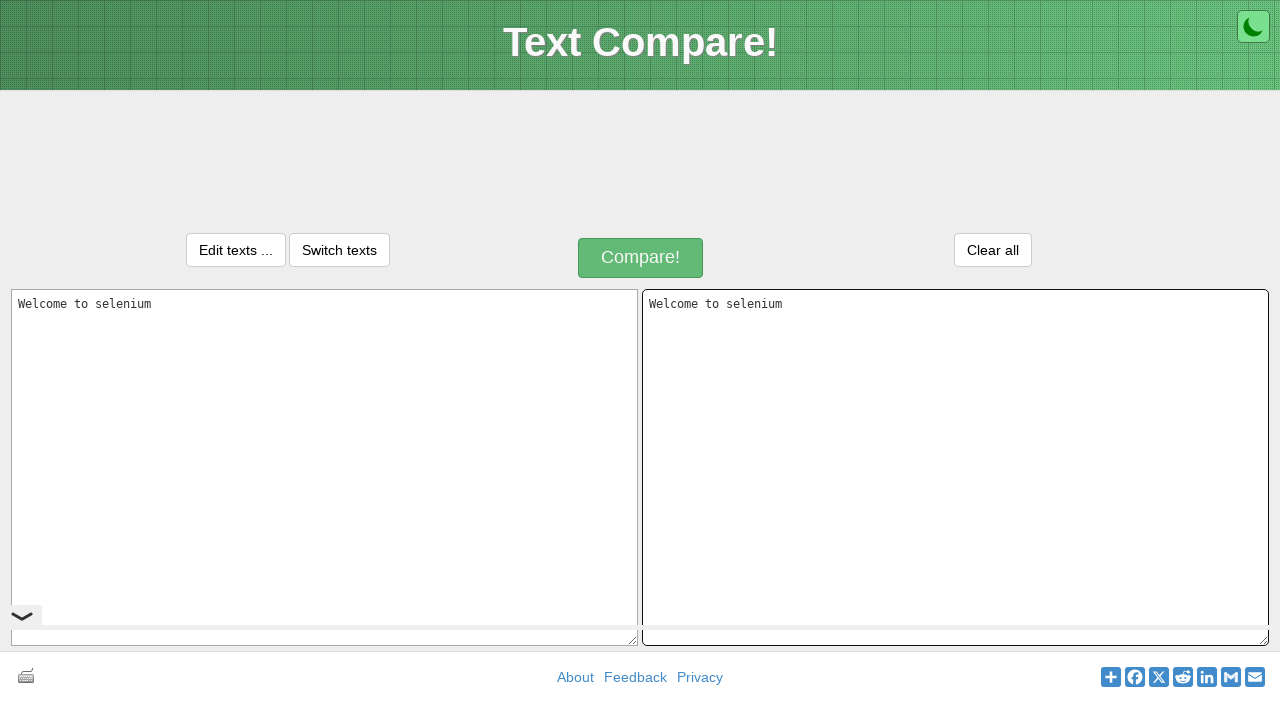

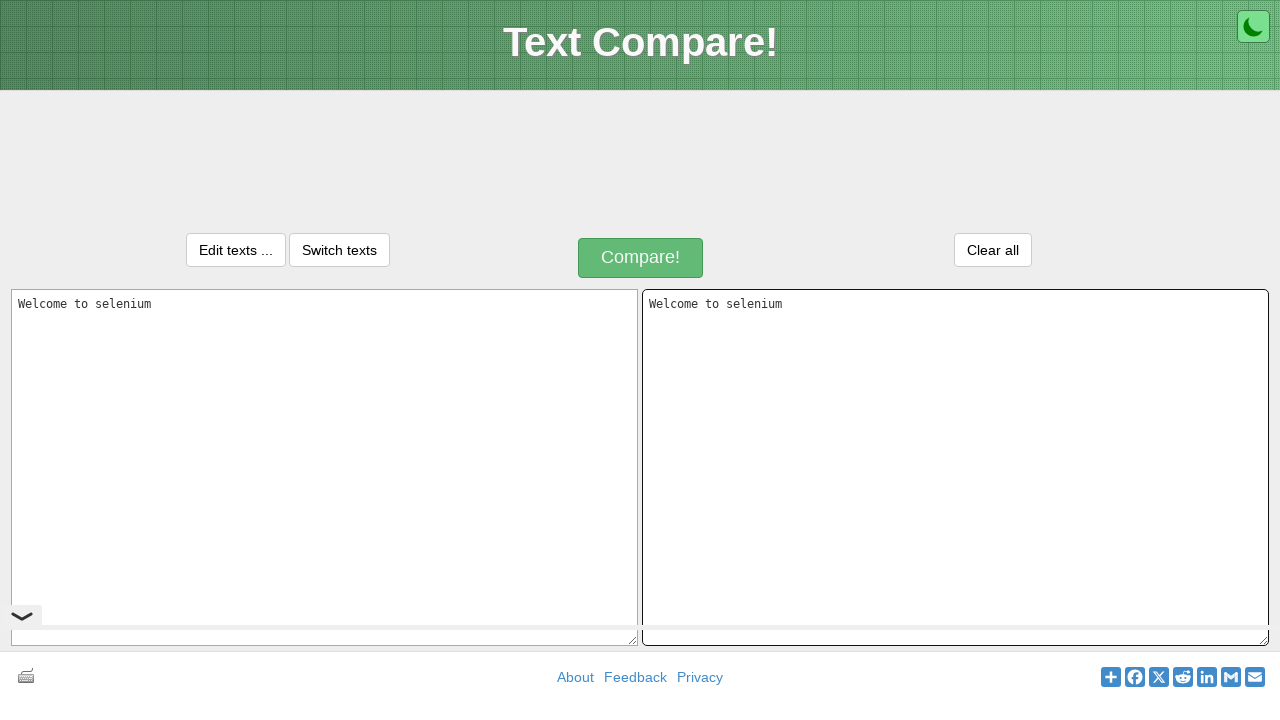